Tests JavaScript alerts, confirms, and prompts by clicking buttons and handling the dialogs

Starting URL: https://the-internet.herokuapp.com

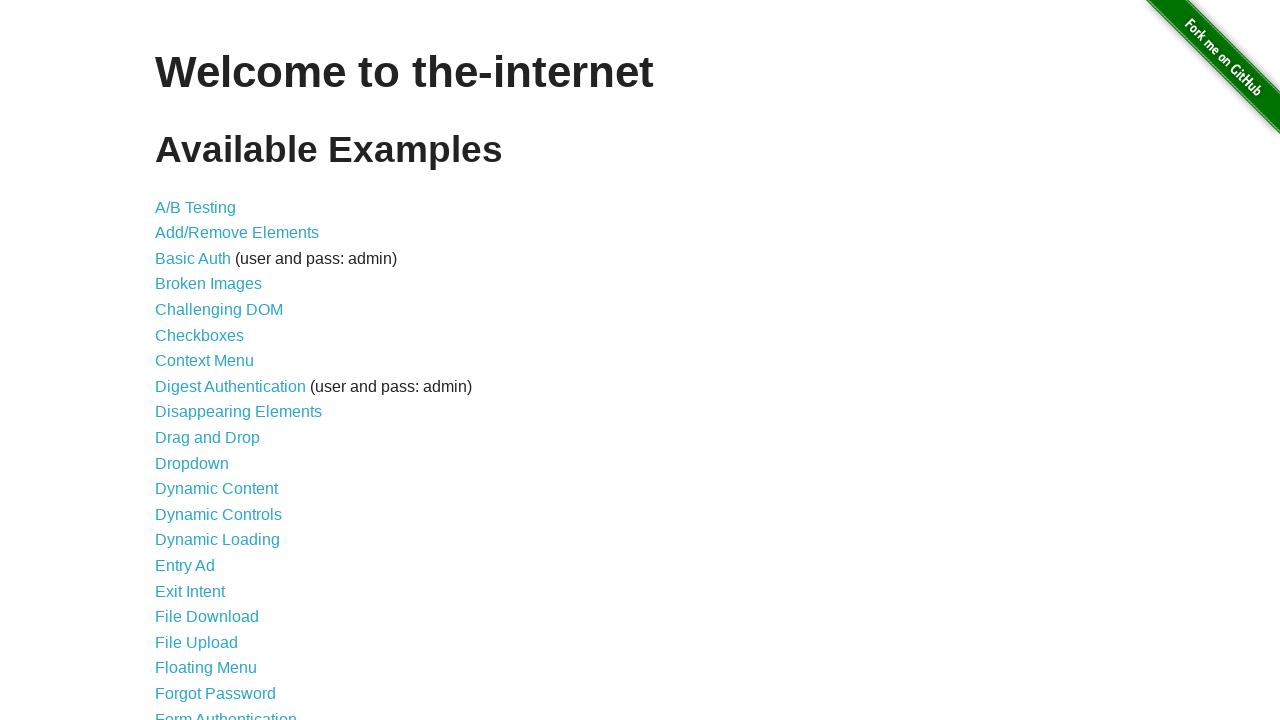

Clicked on JavaScript Alerts link at (214, 361) on internal:role=link[name="JavaScript Alerts"i]
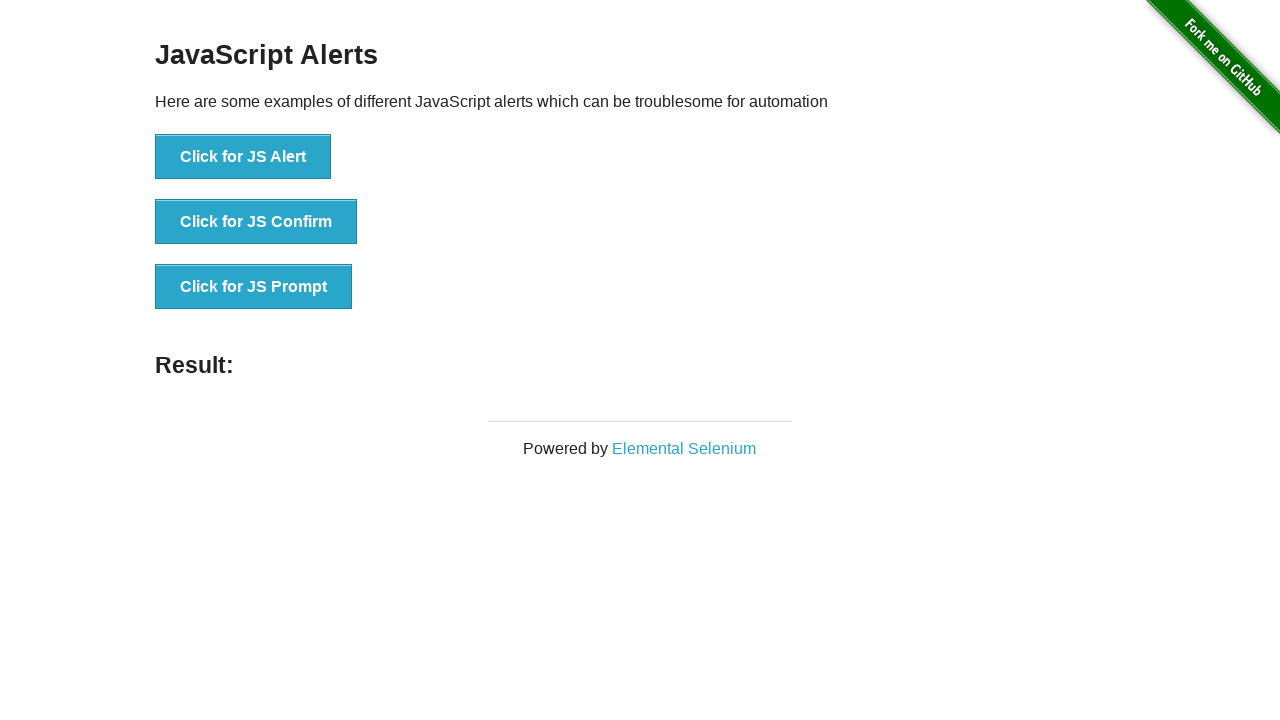

Waited for example buttons to be visible
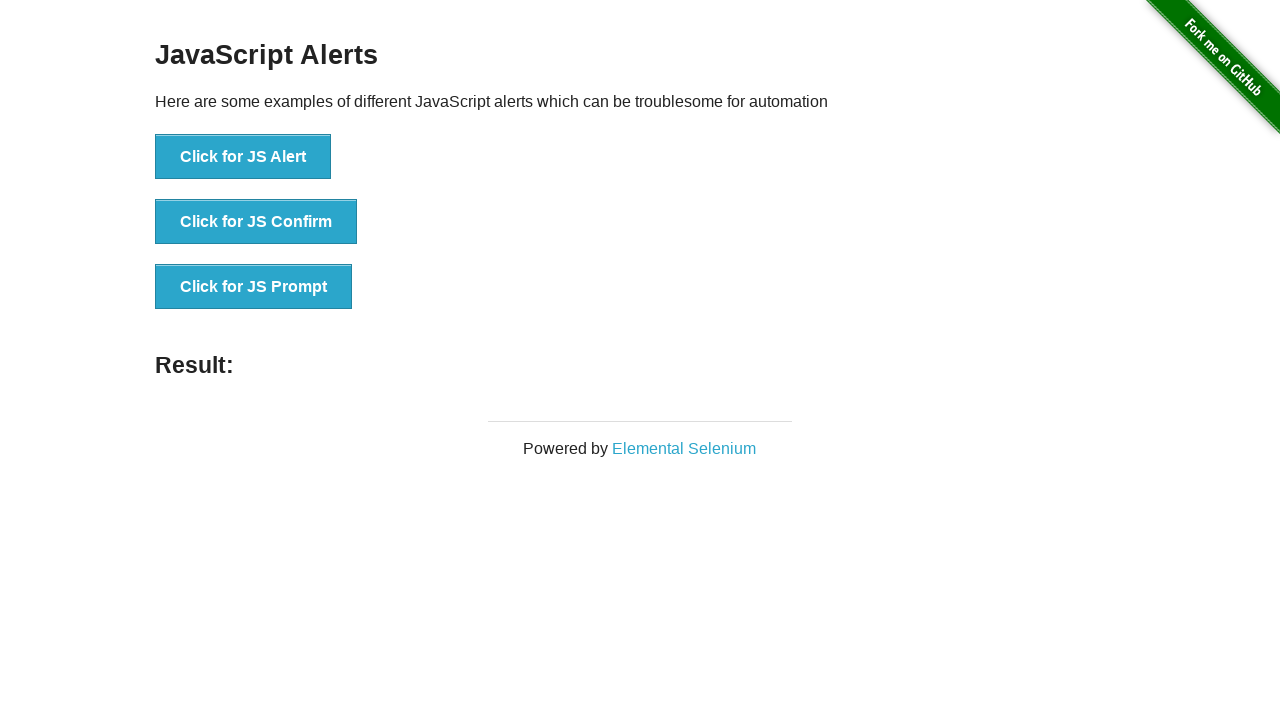

Clicked JS Alert button and accepted the alert dialog at (243, 157) on xpath=//button[text()='Click for JS Alert']
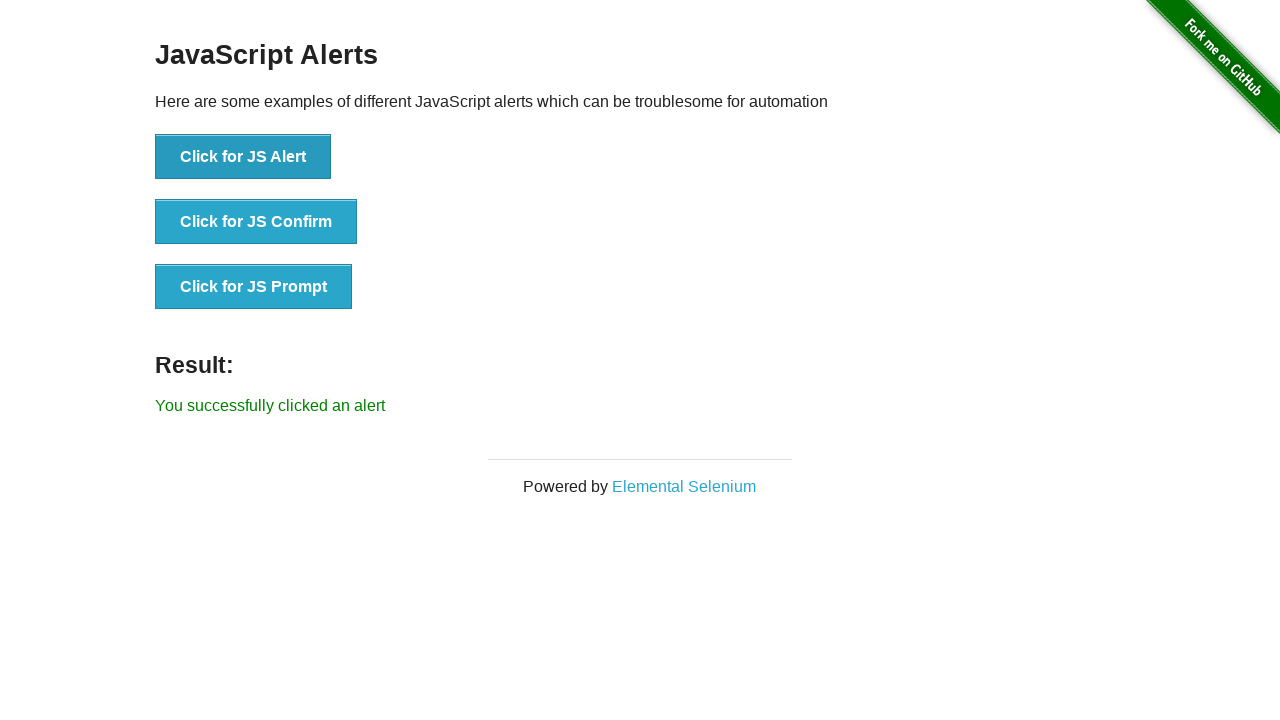

Clicked JS Confirm button and accepted the confirm dialog at (256, 222) on xpath=//button[text()='Click for JS Confirm']
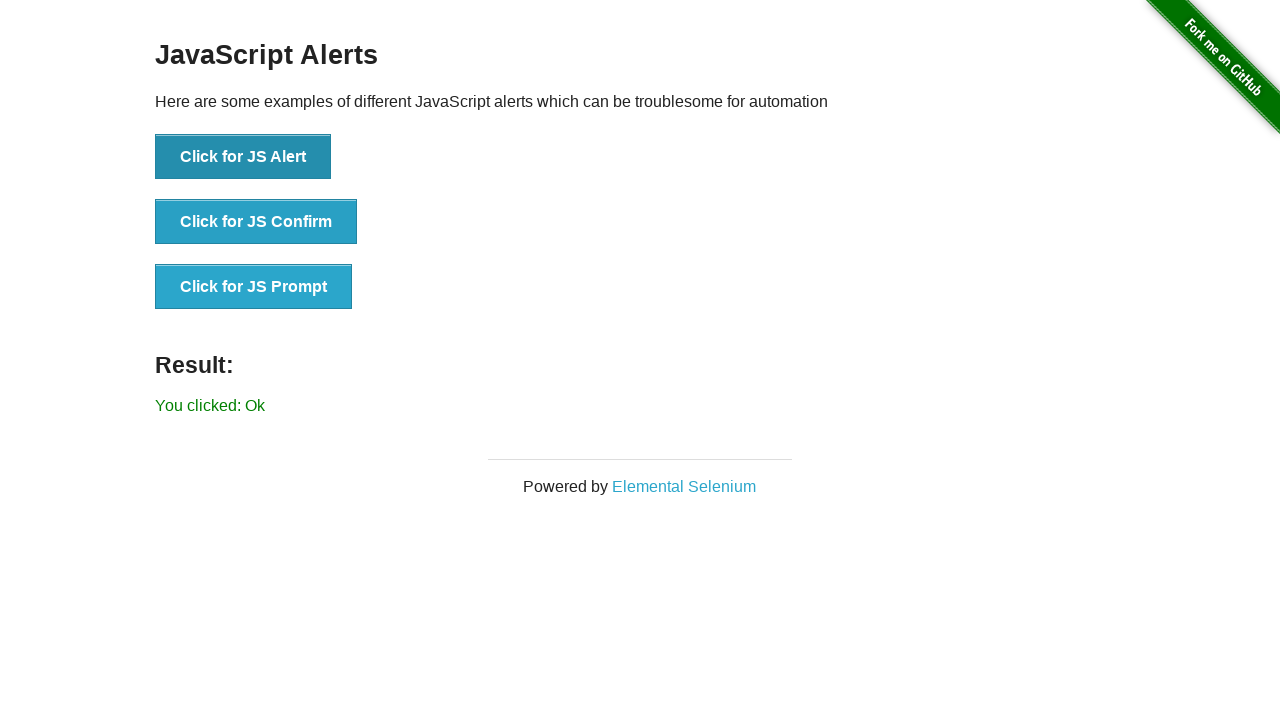

Clicked JS Confirm button and dismissed the confirm dialog at (256, 222) on xpath=//button[text()='Click for JS Confirm']
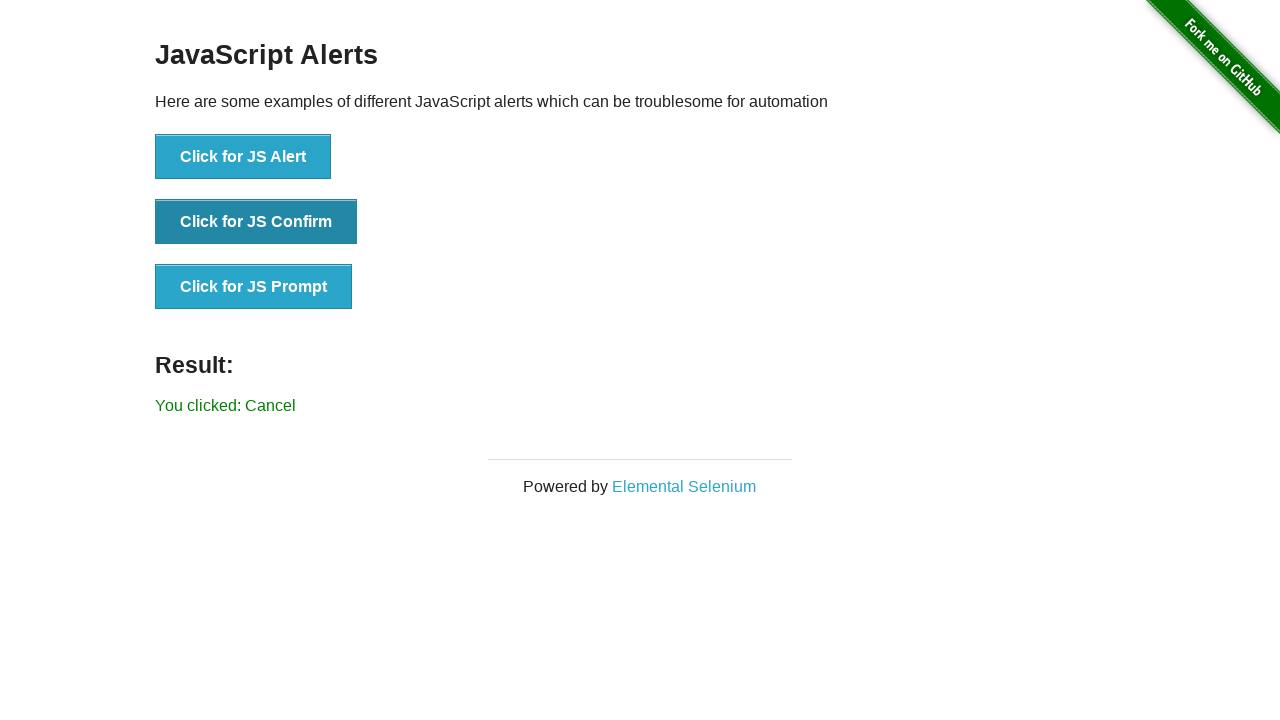

Clicked JS Prompt button and entered 'Hello from test' in the prompt dialog at (254, 287) on xpath=//button[text()='Click for JS Prompt']
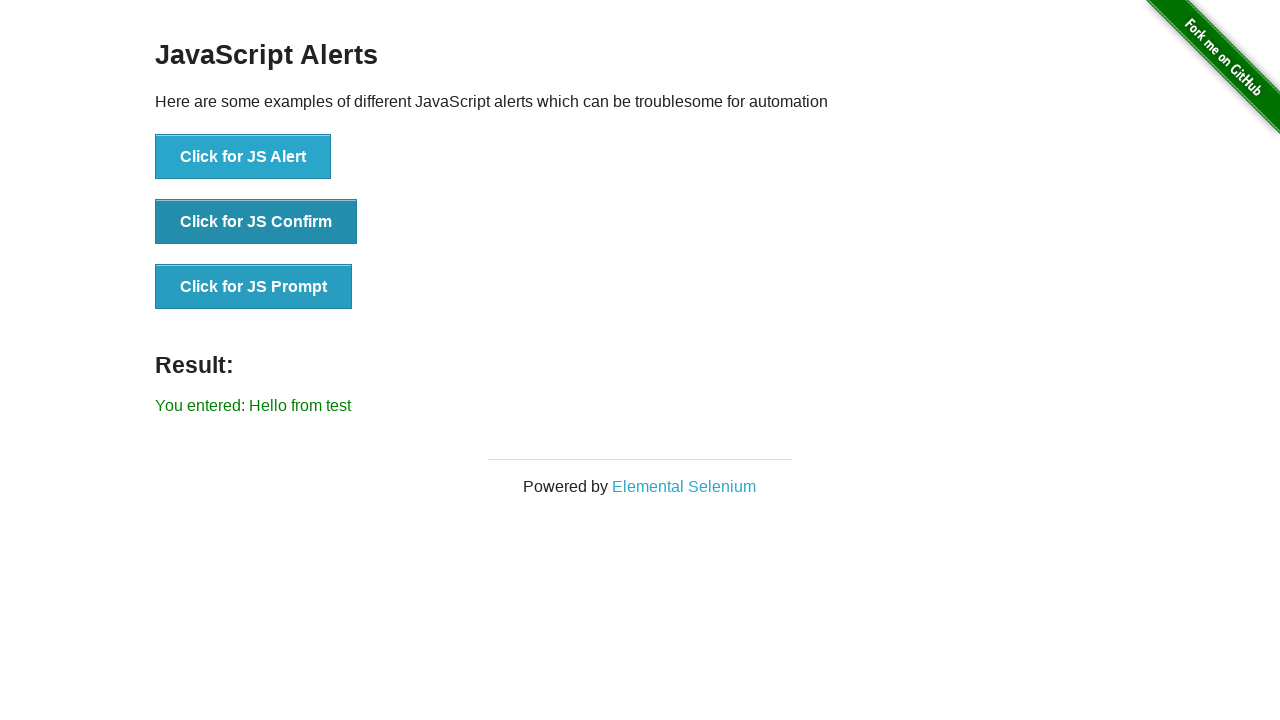

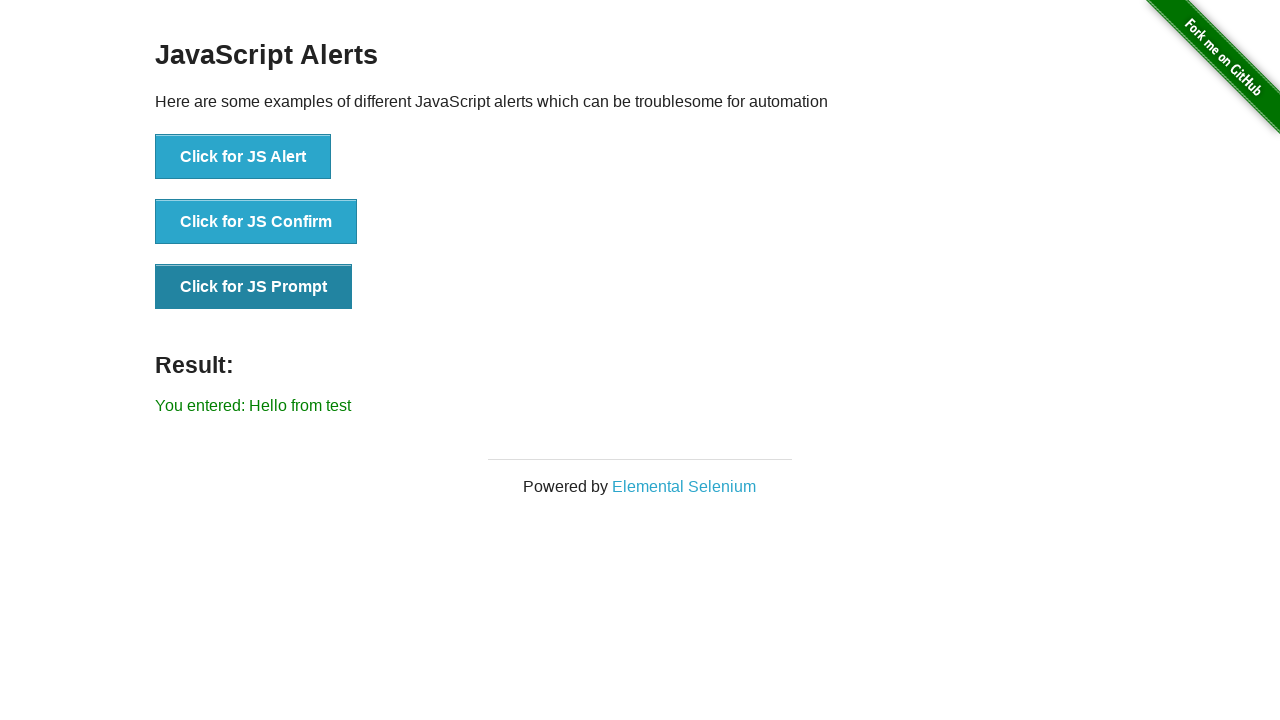